Tests checkbox functionality by navigating to the Checkboxes page and clicking the first checkbox to toggle its state

Starting URL: https://the-internet.herokuapp.com/

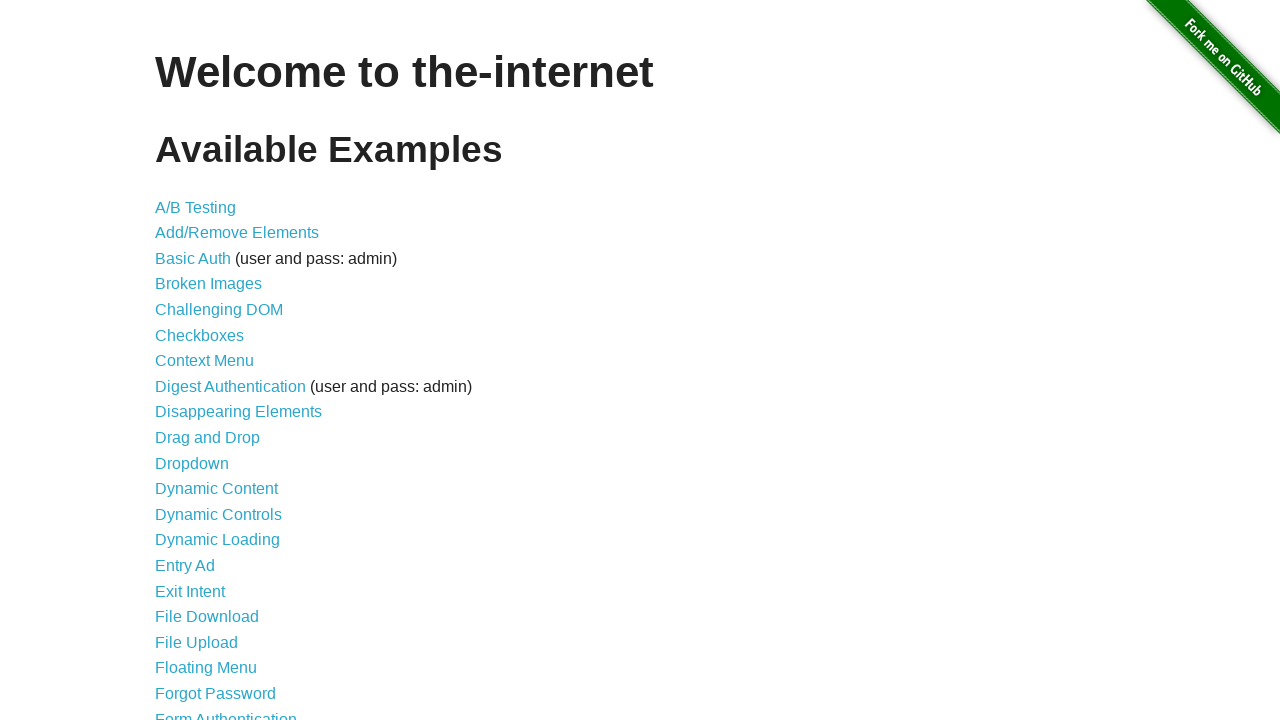

Clicked on Checkboxes link to navigate to checkboxes page at (200, 335) on xpath=//*[contains(text(),'Checkboxes')]
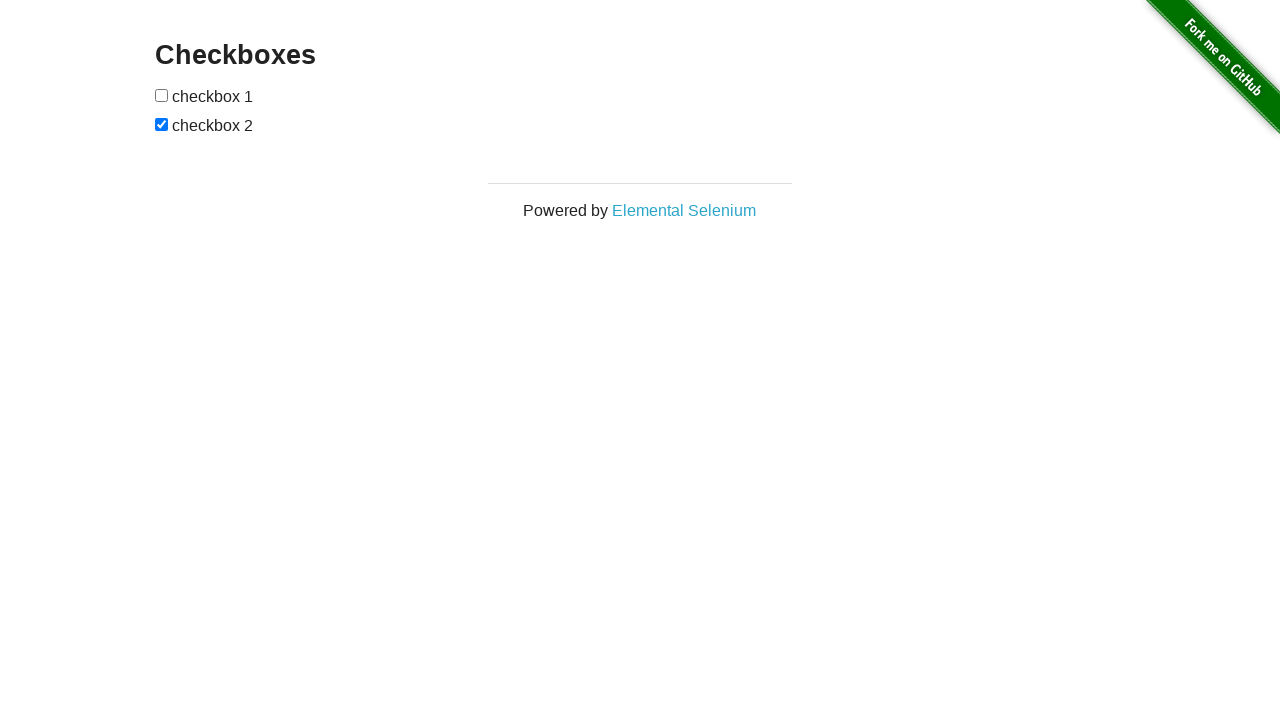

Checkboxes page loaded
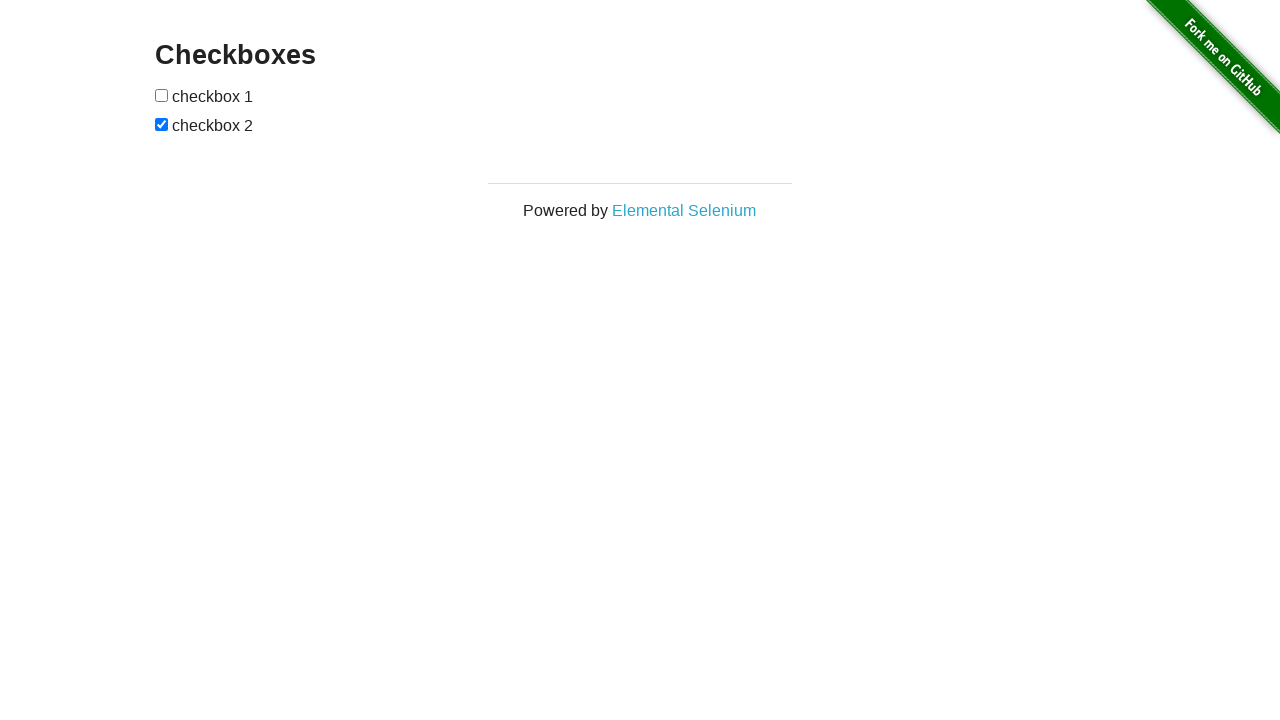

Located the first checkbox
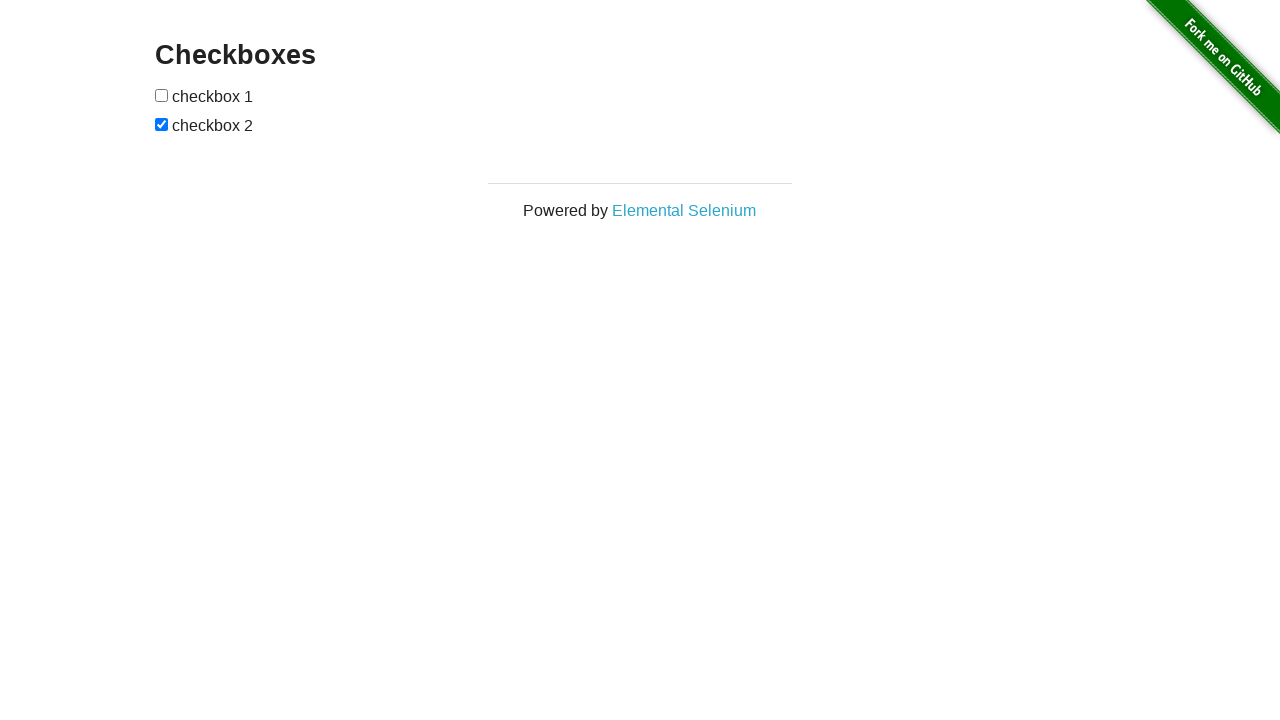

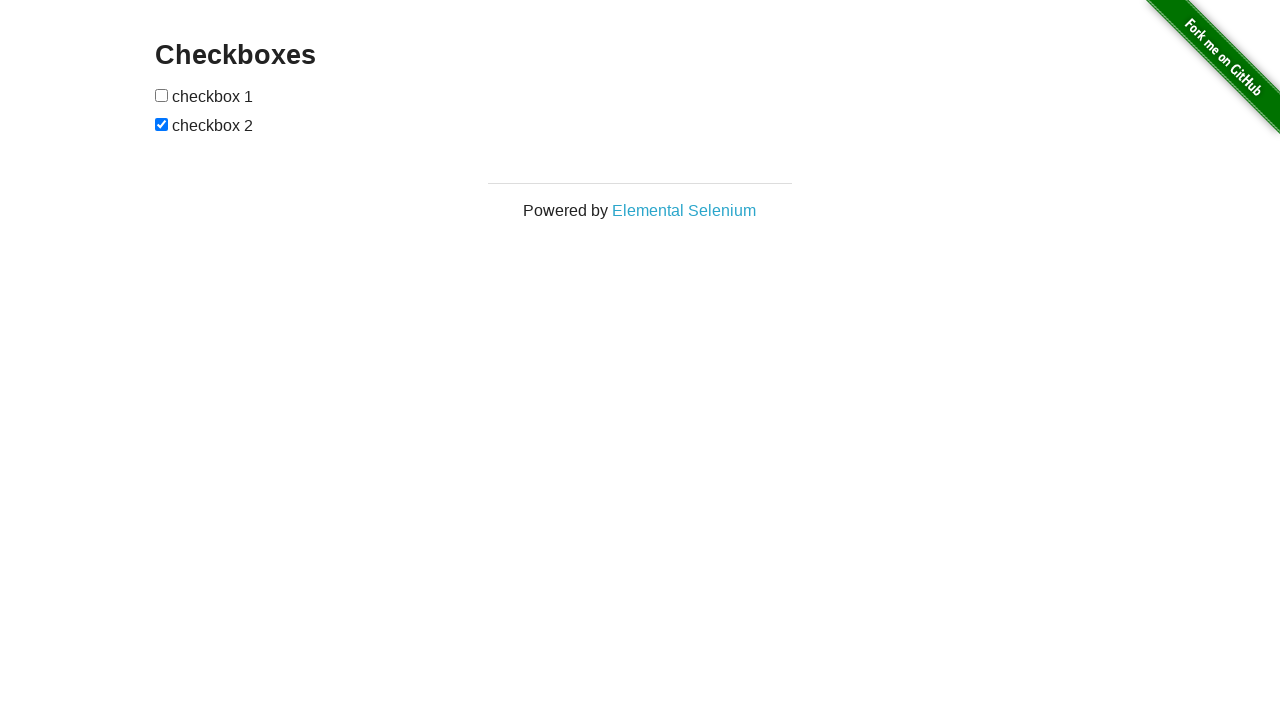